Tests radio button selection functionality by iterating through a group of radio buttons and clicking the one with value "Cheese"

Starting URL: http://www.echoecho.com/htmlforms10.htm

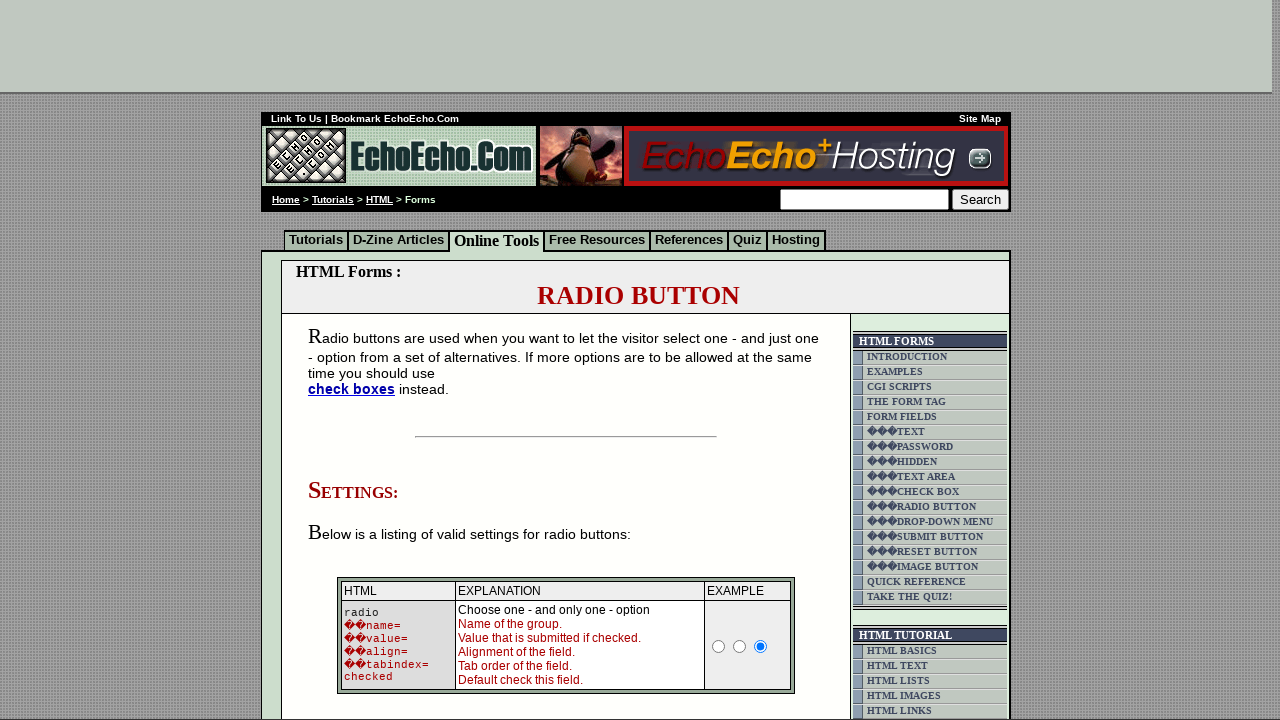

Waited for radio buttons group1 to be present
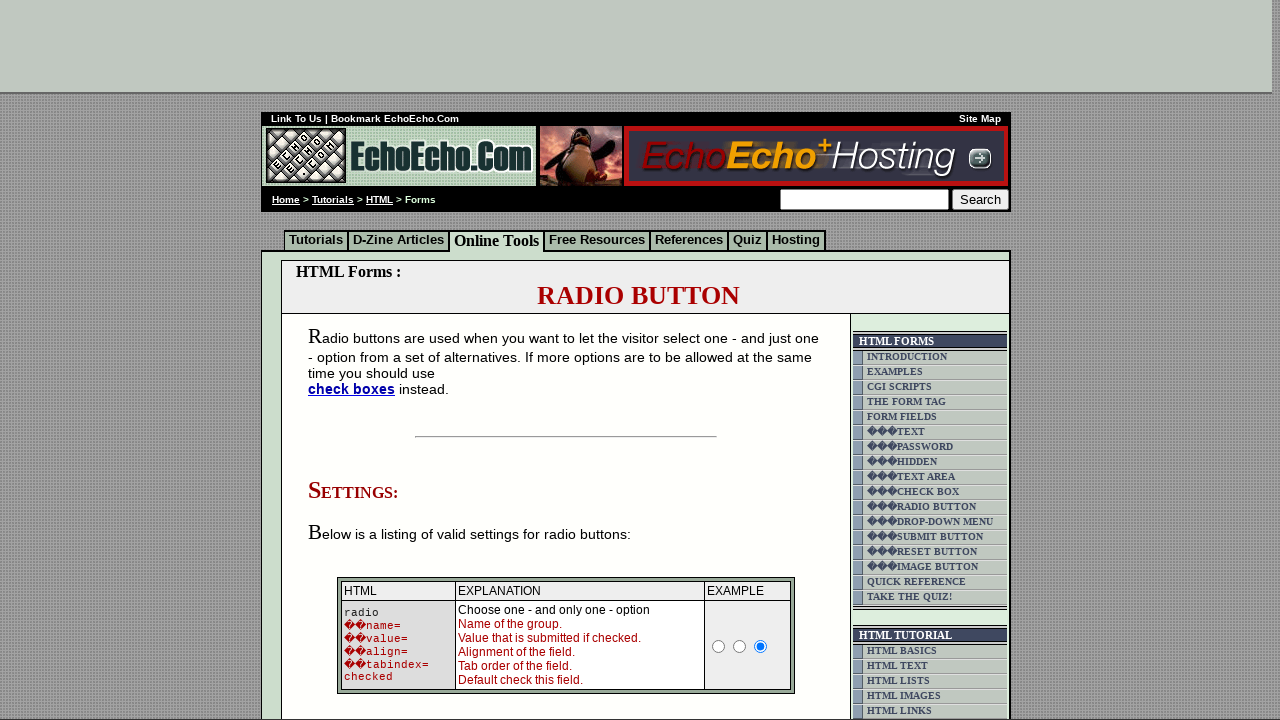

Located all radio buttons in group1
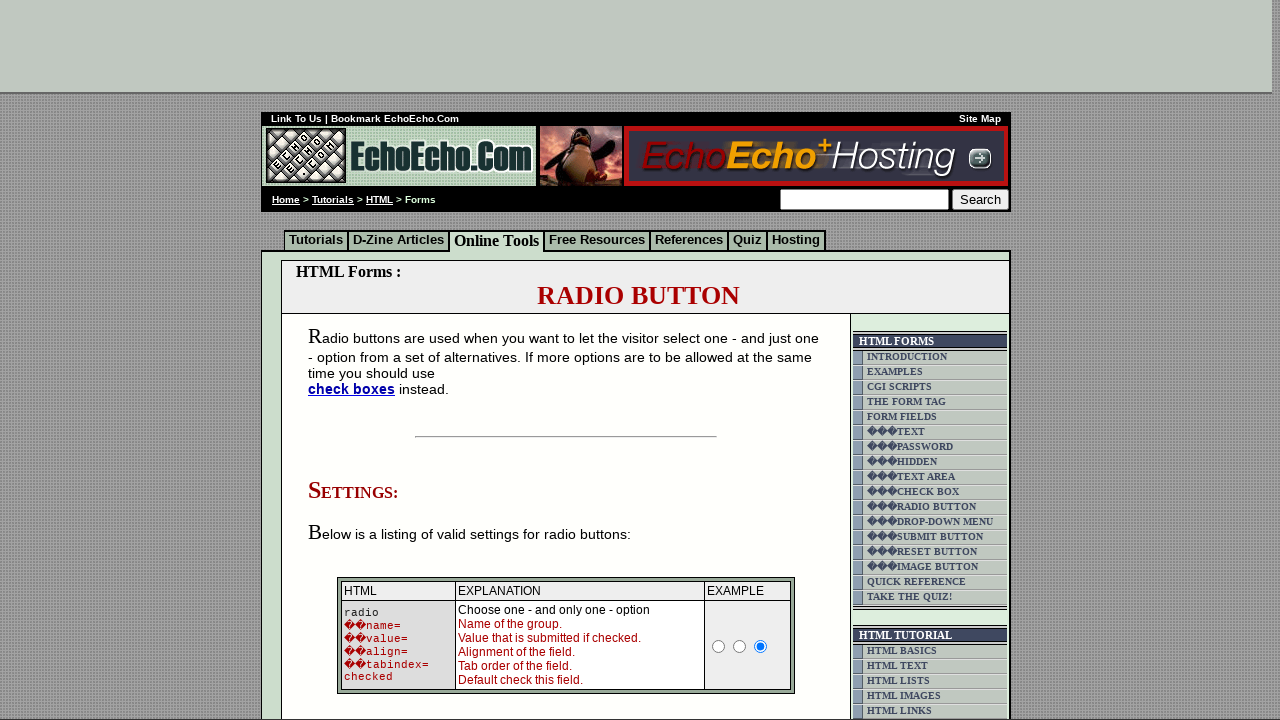

Found 3 radio buttons in the group
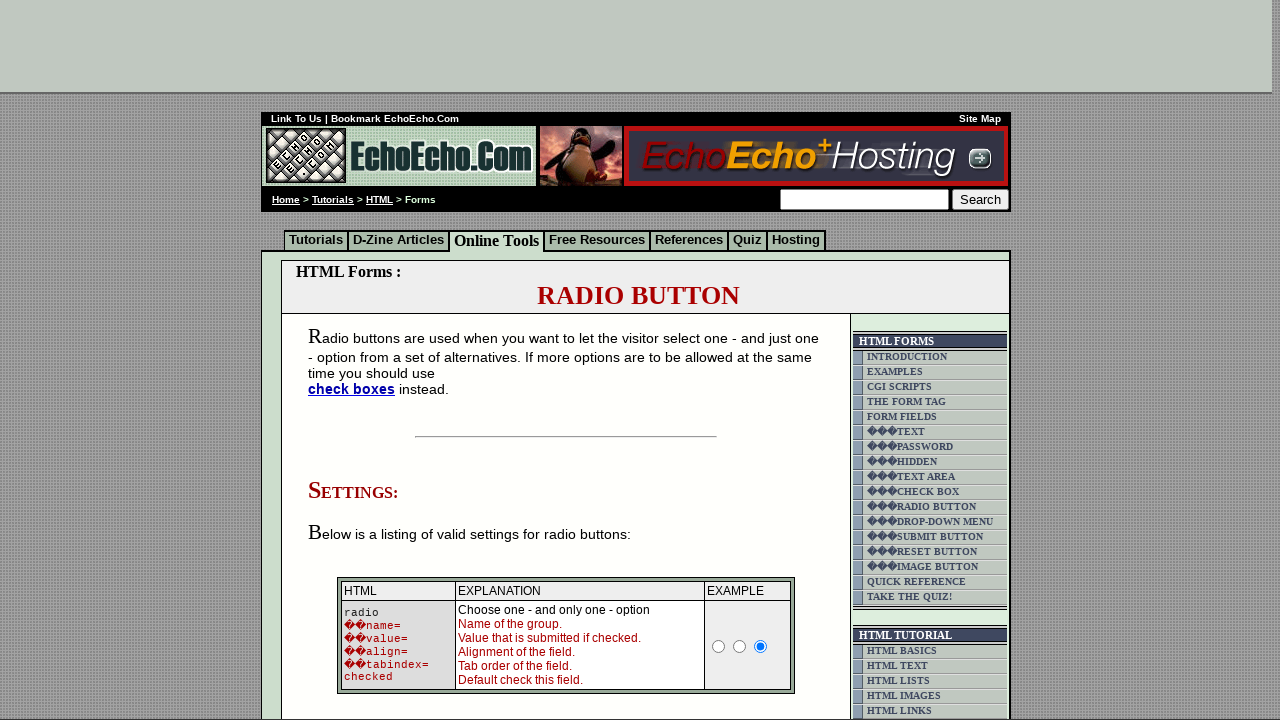

Retrieved value 'Milk' from radio button 1
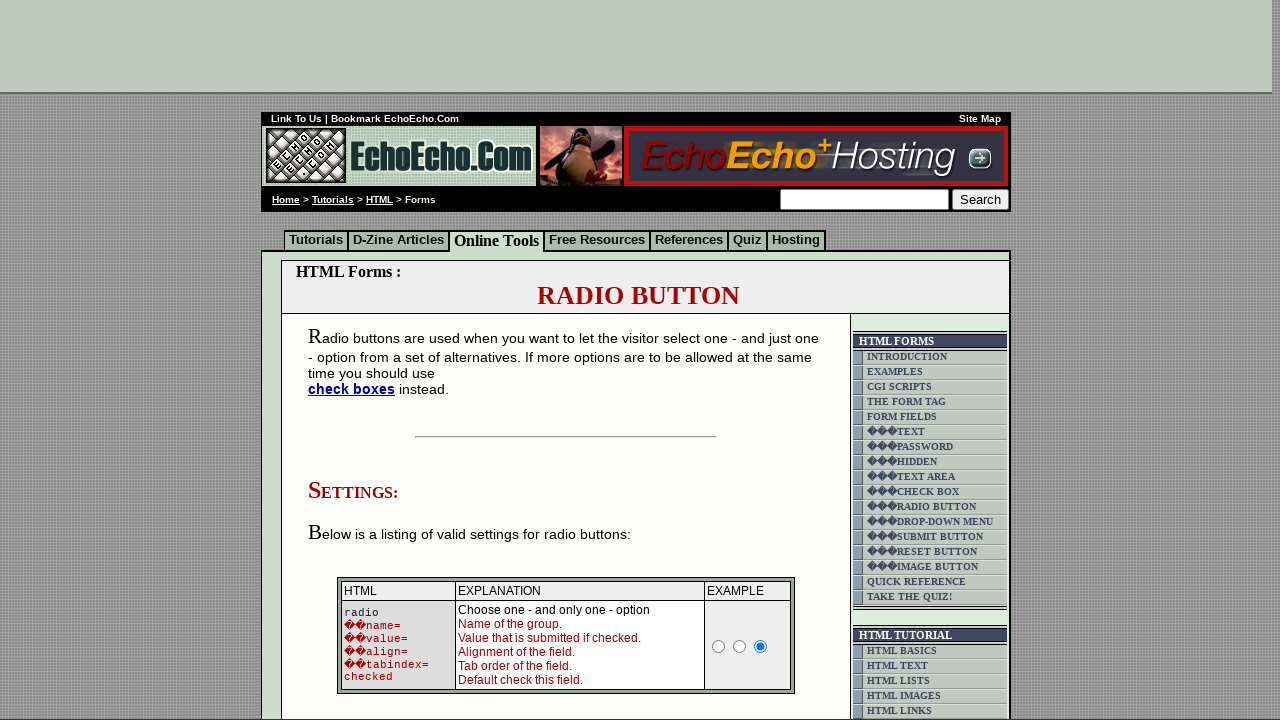

Retrieved value 'Butter' from radio button 2
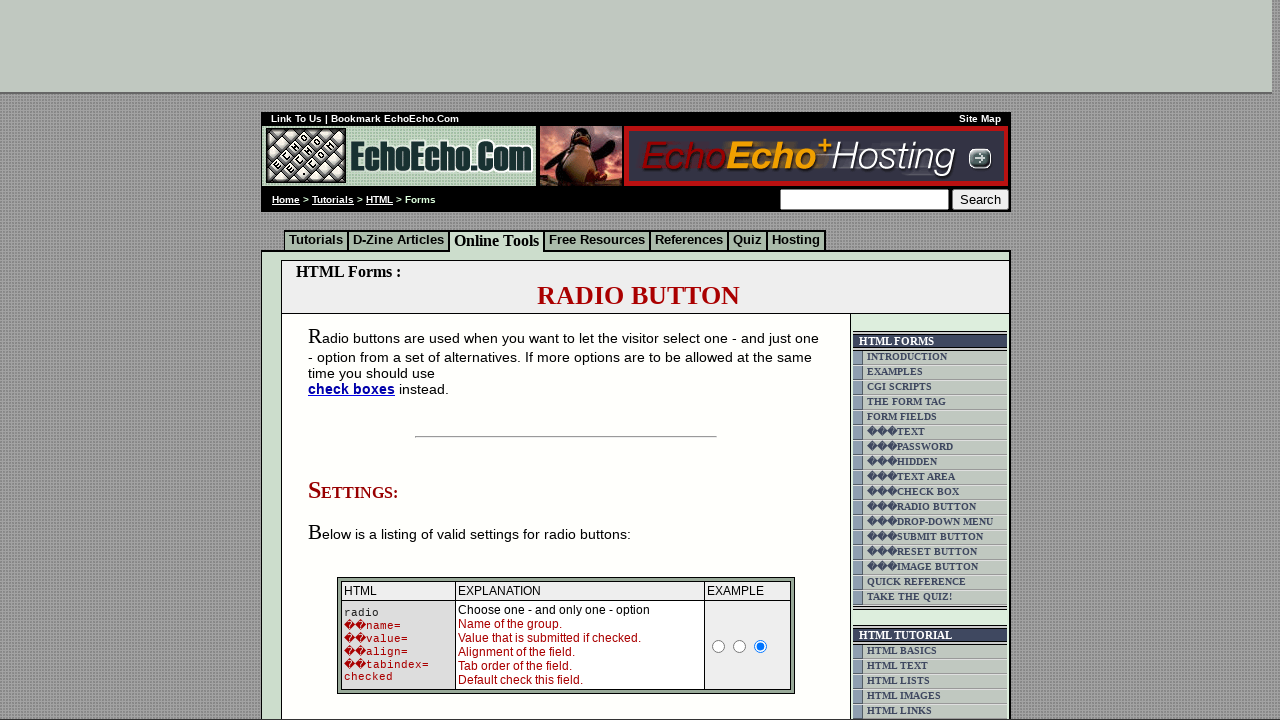

Retrieved value 'Cheese' from radio button 3
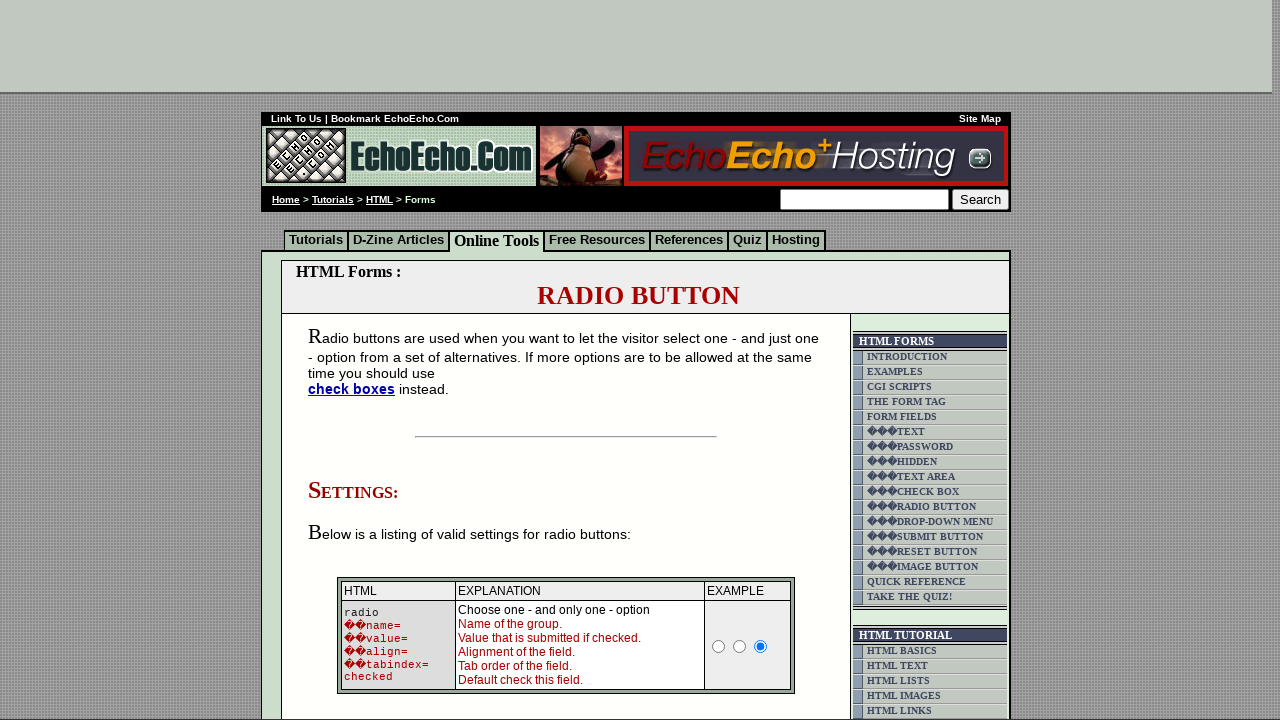

Clicked radio button with value 'Cheese' at (356, 360) on input[name='group1'] >> nth=2
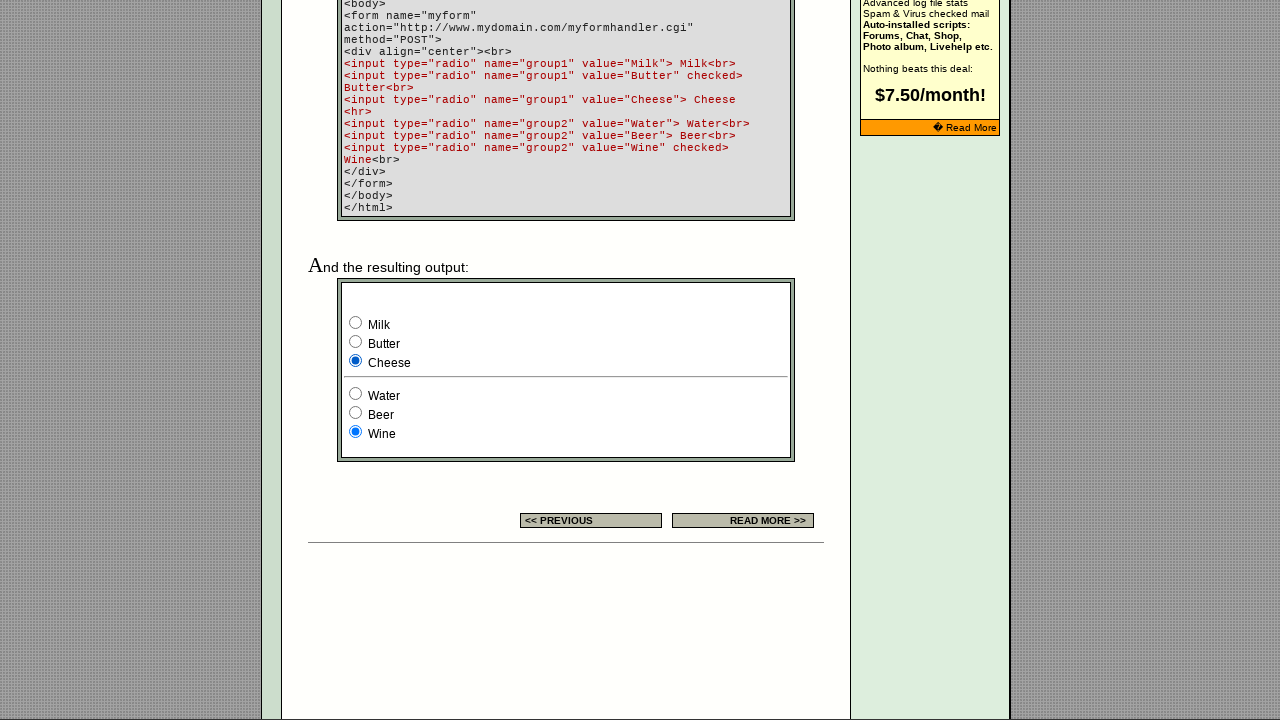

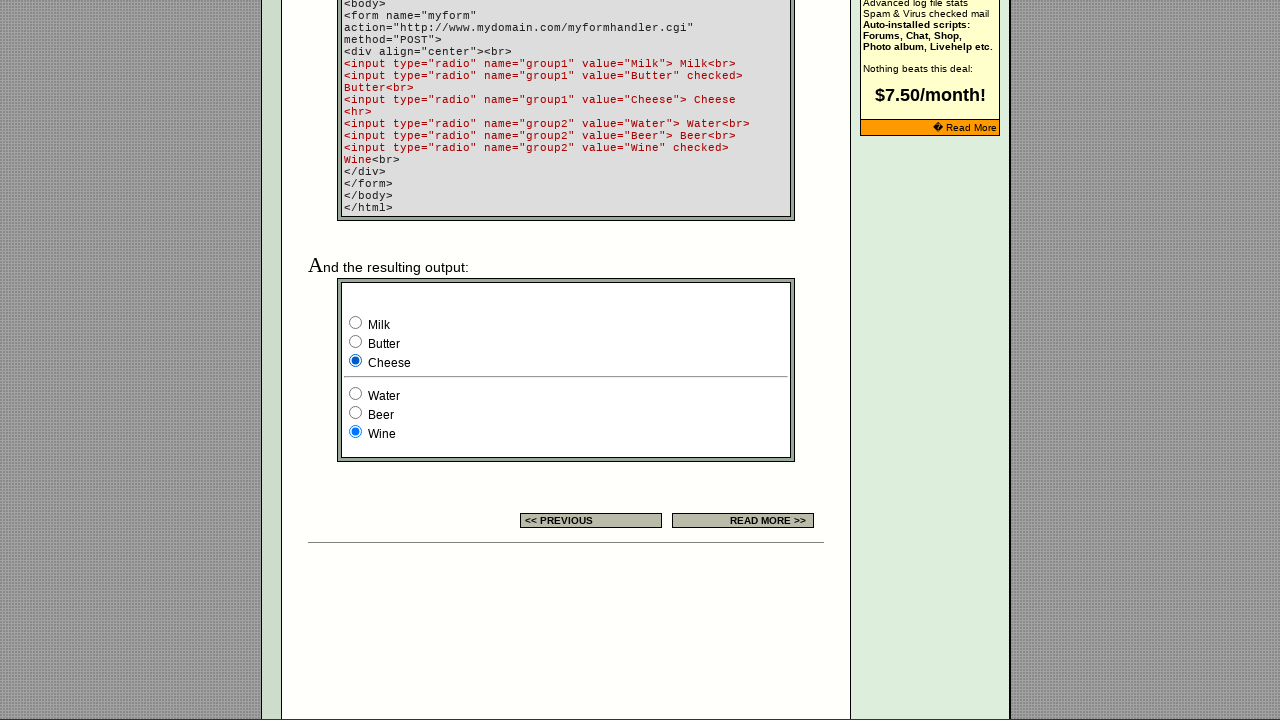